Tests a progress element page by entering a time value, clicking start, and waiting for a dropdown element to appear before clicking it

Starting URL: https://demoapps.qspiders.com/ui/progress/element?sublist=2

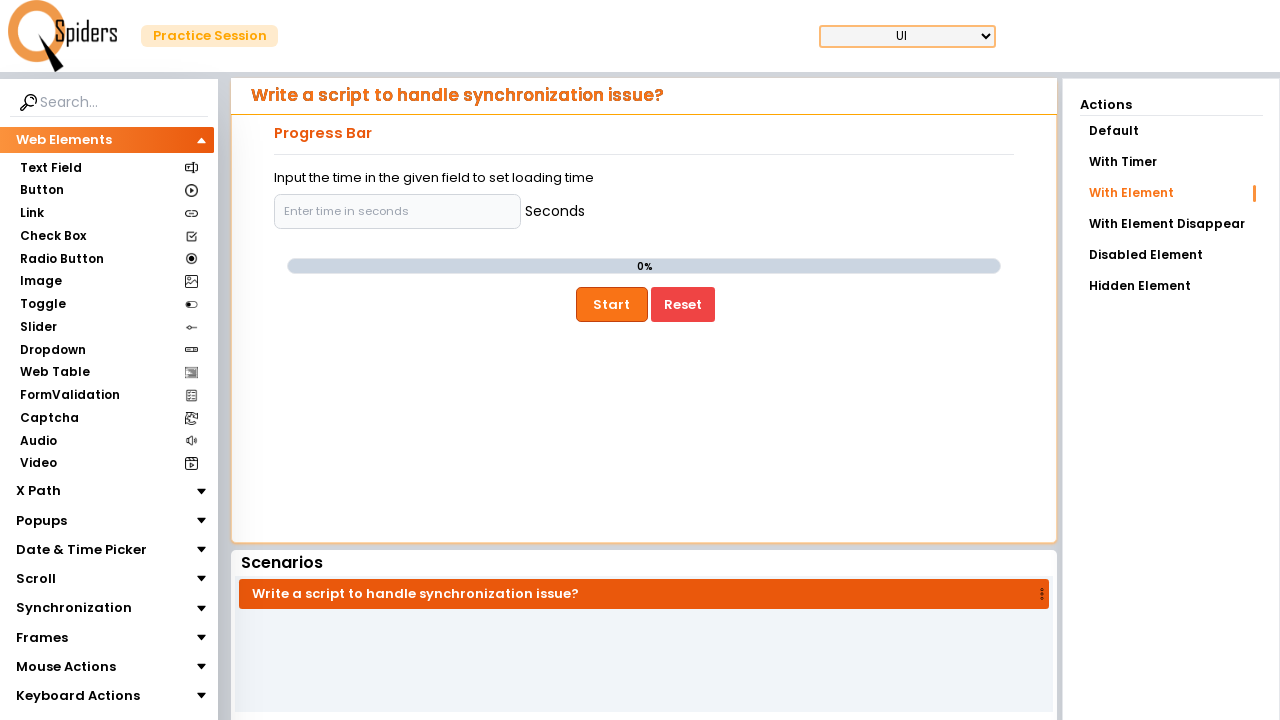

Entered '2' seconds in the time input field on input[placeholder='Enter time in seconds']
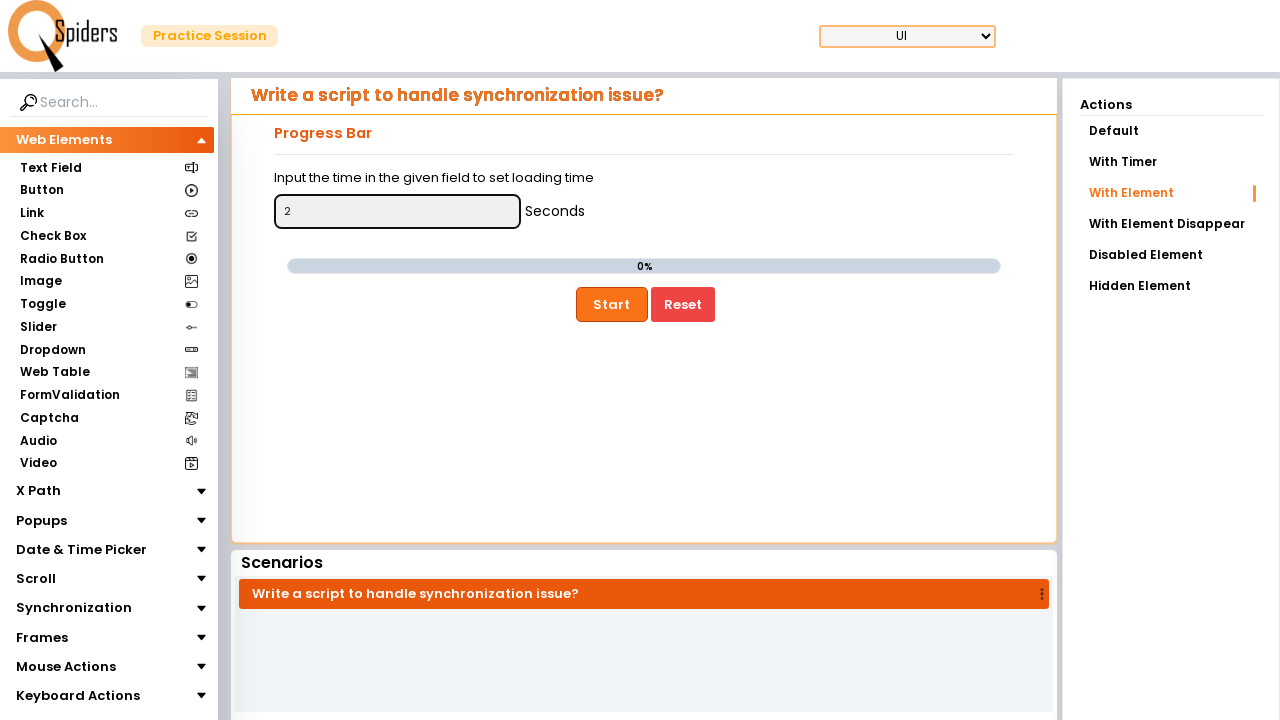

Clicked the Start button to begin progress at (612, 304) on button:text('Start')
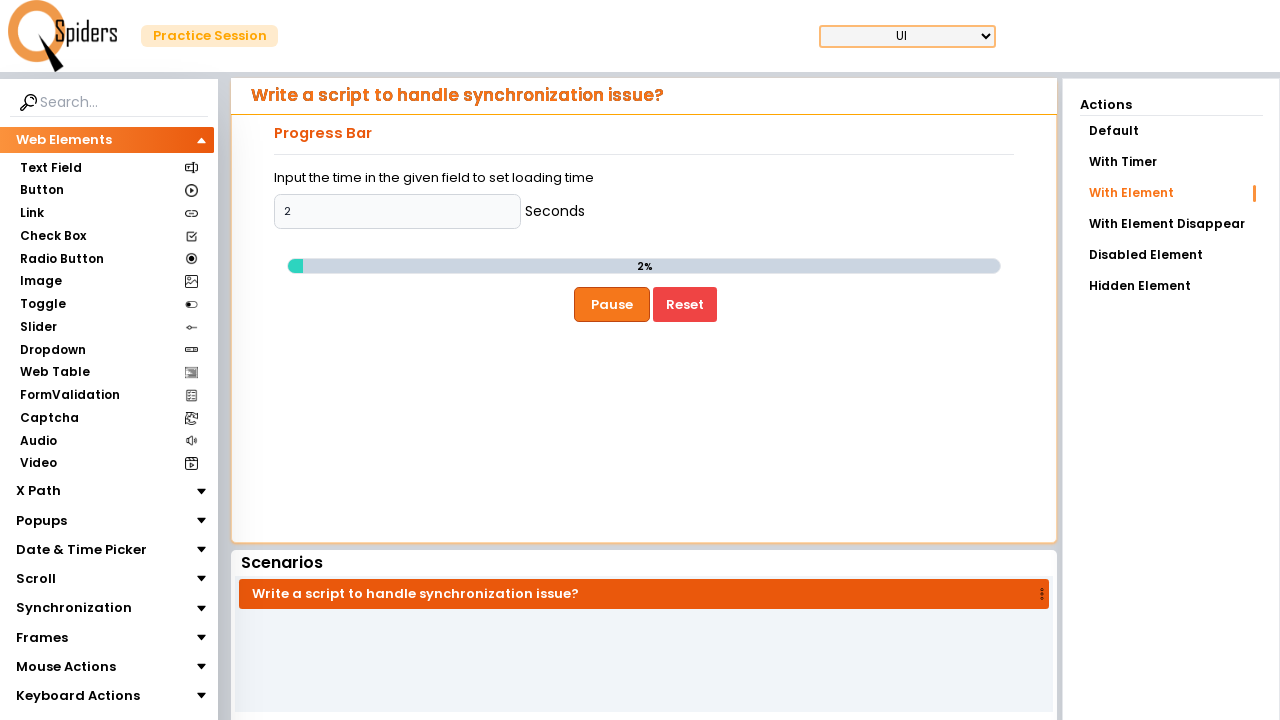

Waited for second select dropdown to appear (30 second timeout)
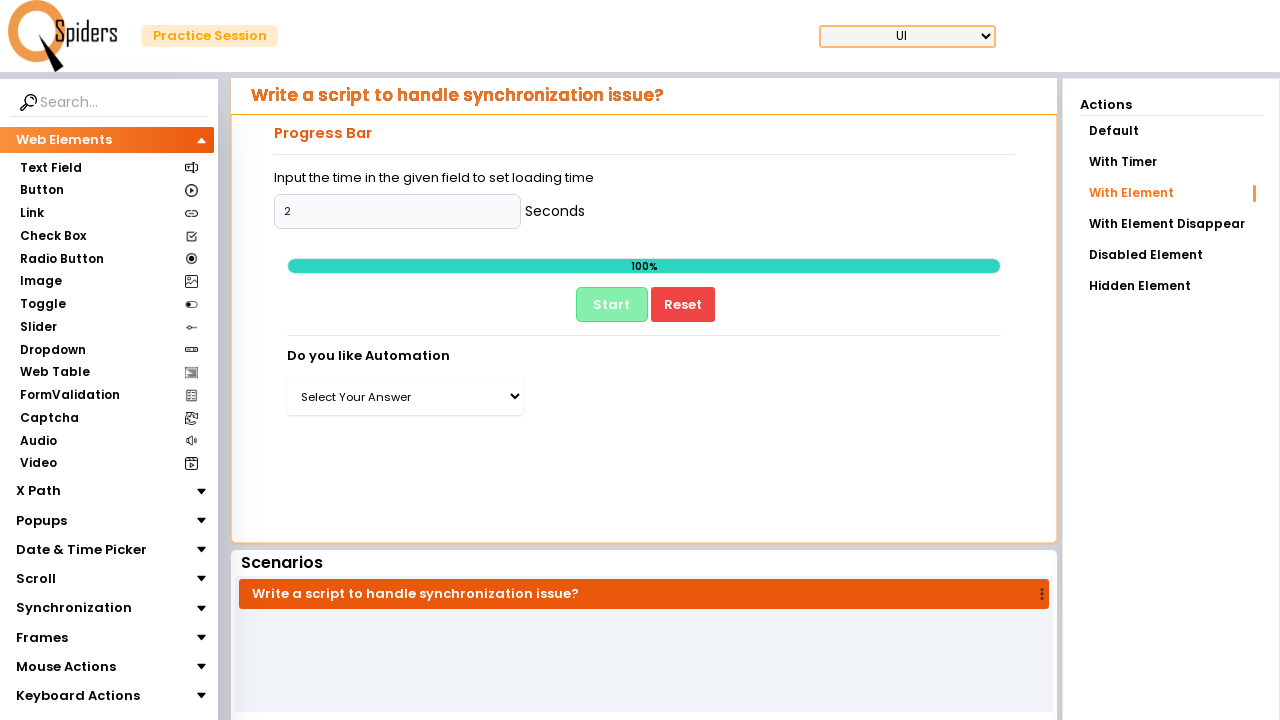

Clicked the second select dropdown element at (405, 397) on (//select)[2]
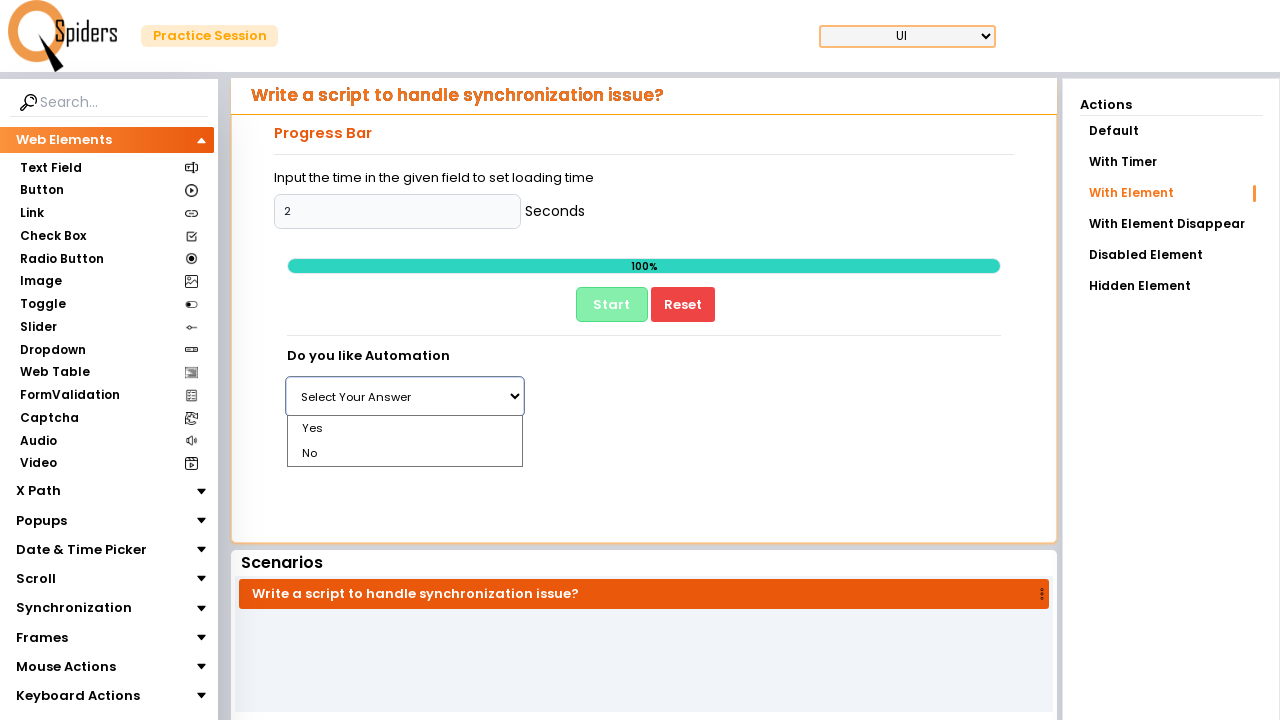

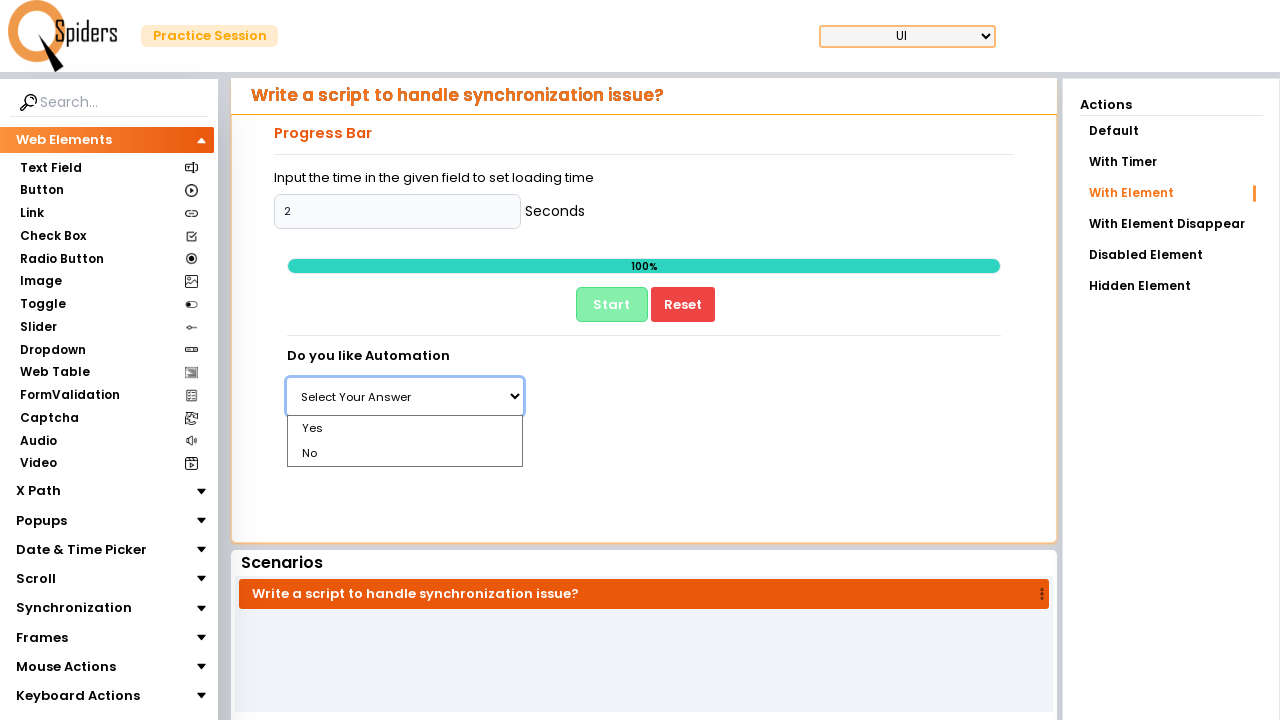